Verifies that searching for "ca" displays only vegetables containing "ca" in their names and validates the expected vegetables appear

Starting URL: https://rahulshettyacademy.com/seleniumPractise/#/

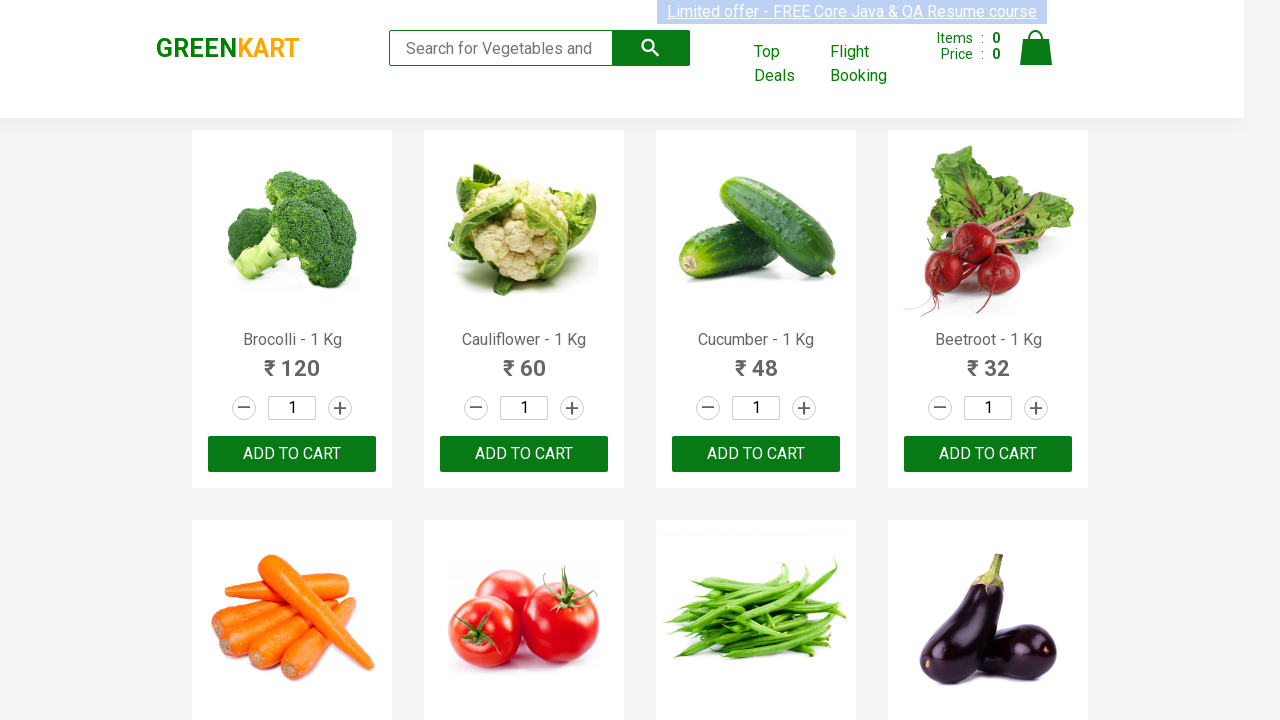

Filled search field with 'ca' on input.search-keyword
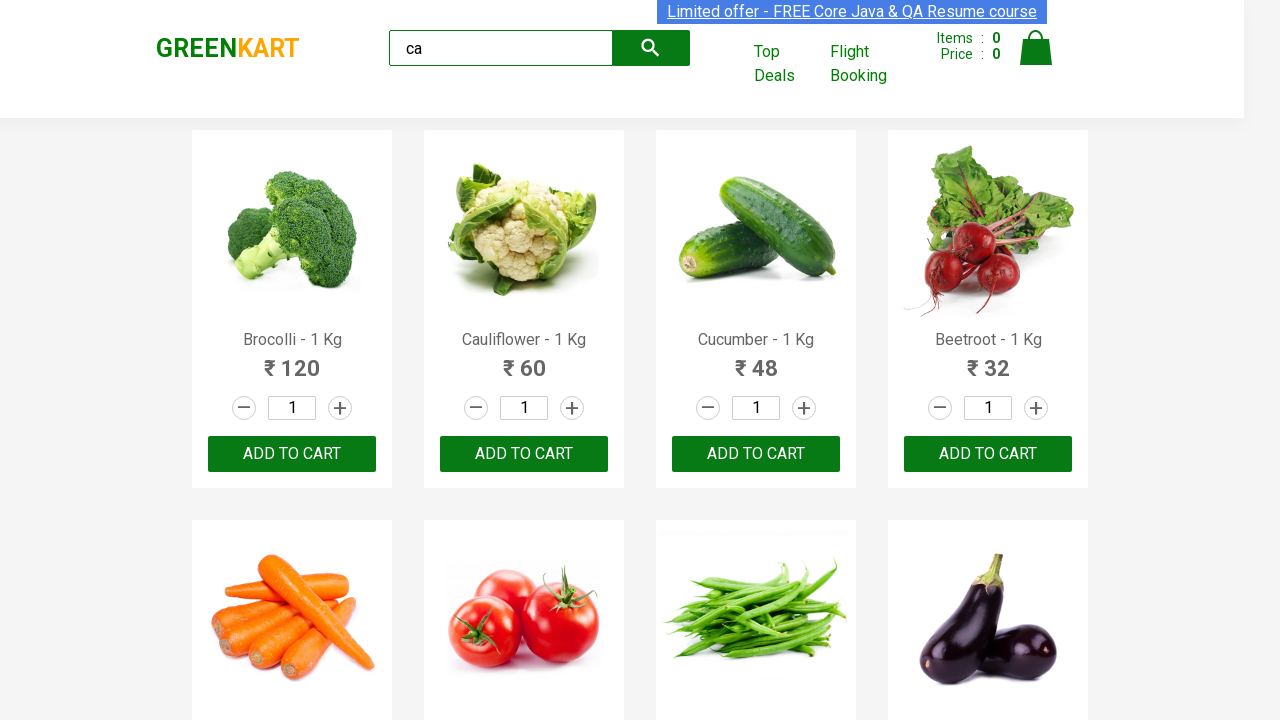

Waited 2000ms for search results to update
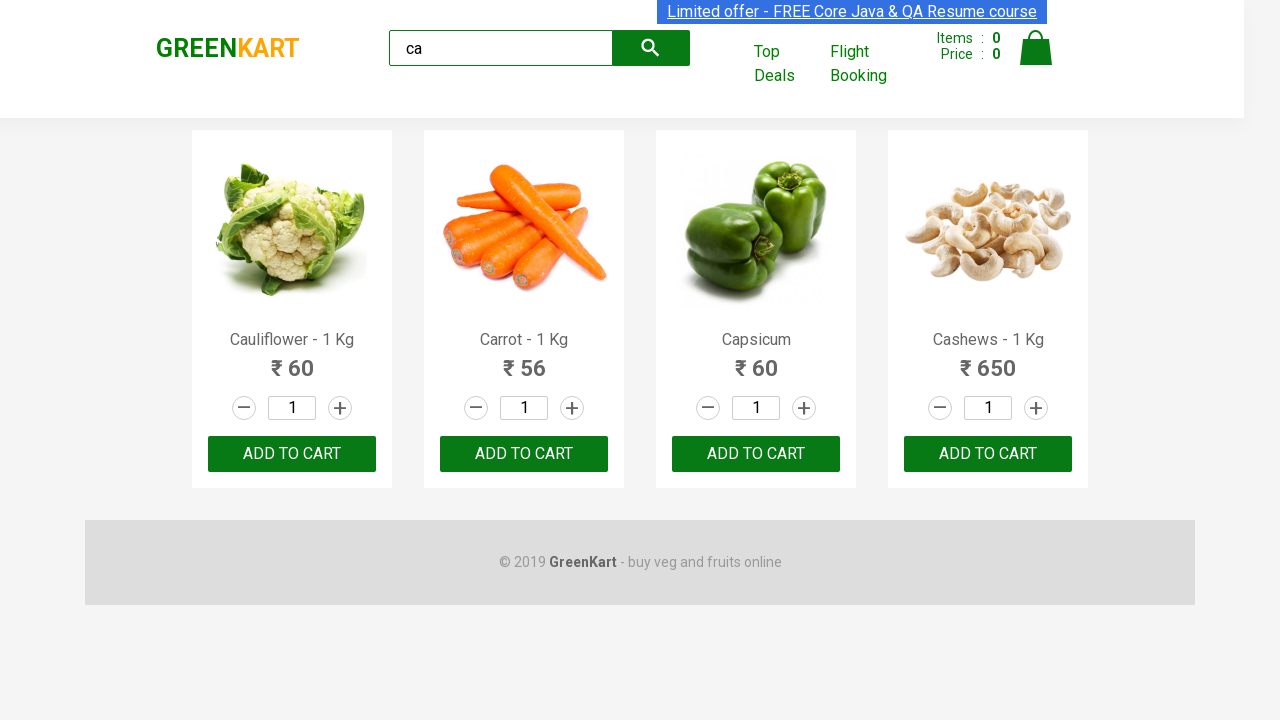

Search results loaded and product elements are visible
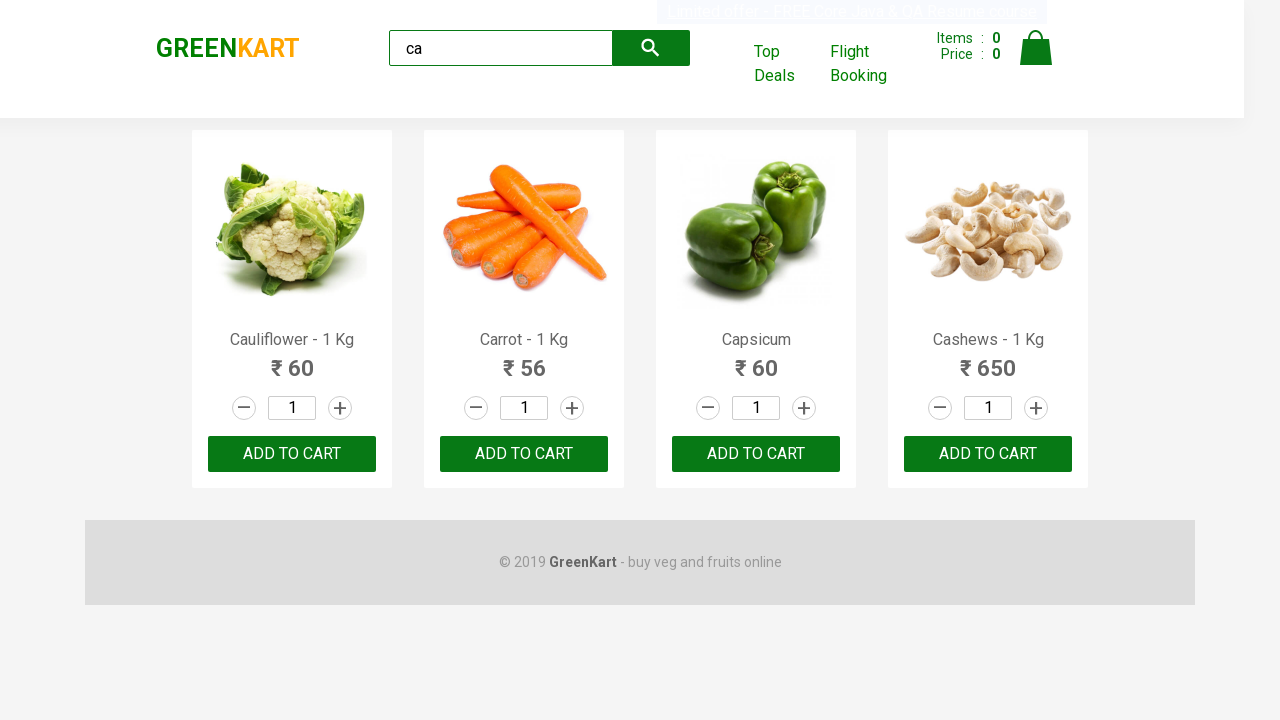

Verified exactly 4 products are displayed for 'ca' search
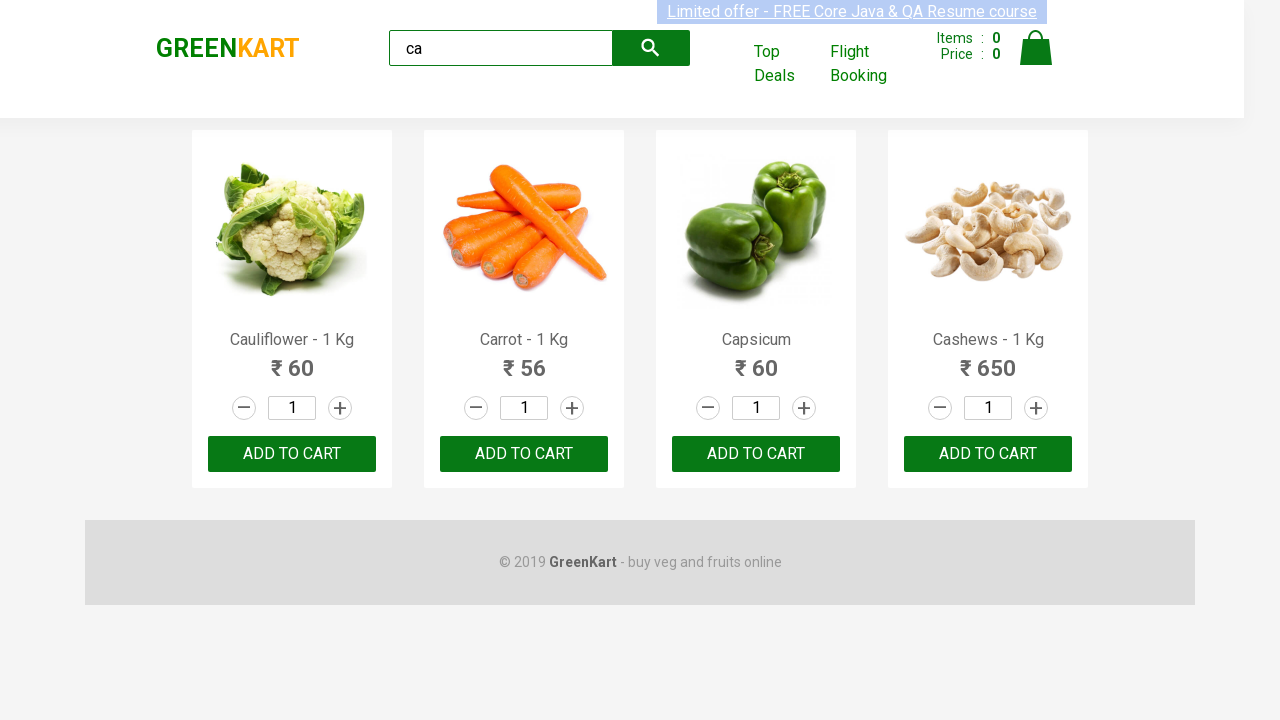

Verified product 1 name 'Cauliflower - 1 Kg' contains expected vegetable name
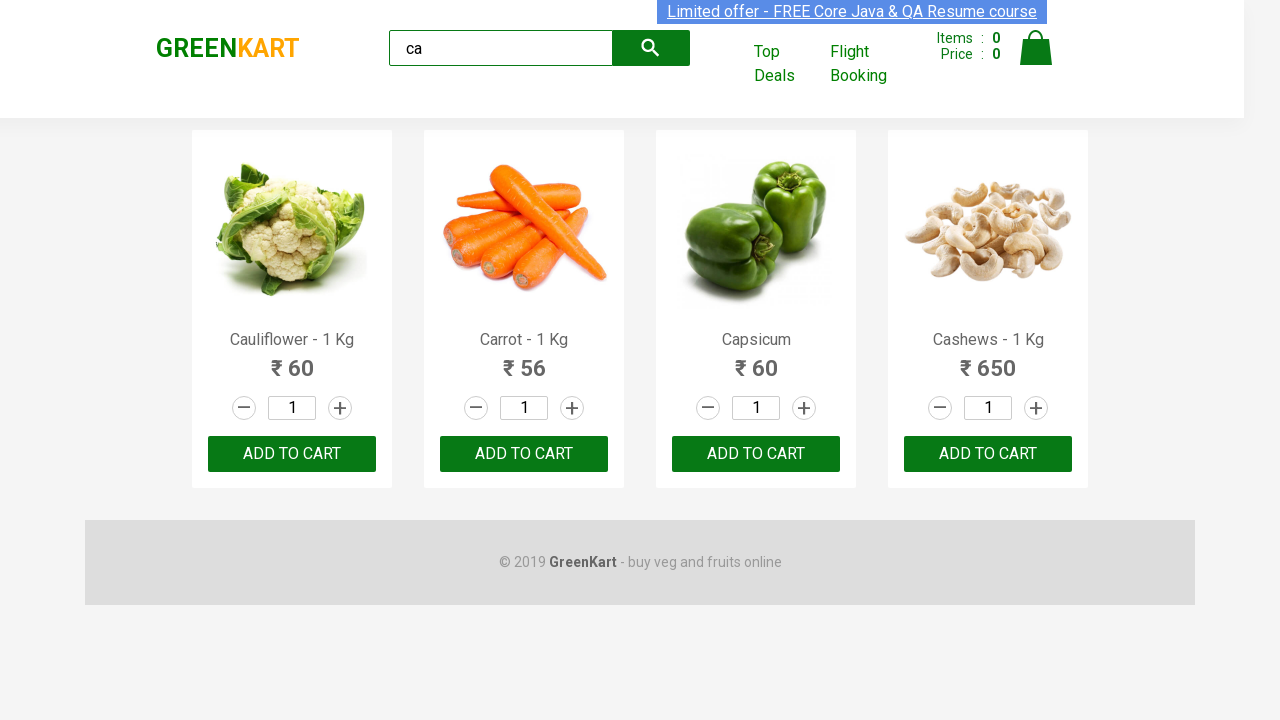

Verified product 2 name 'Carrot - 1 Kg' contains expected vegetable name
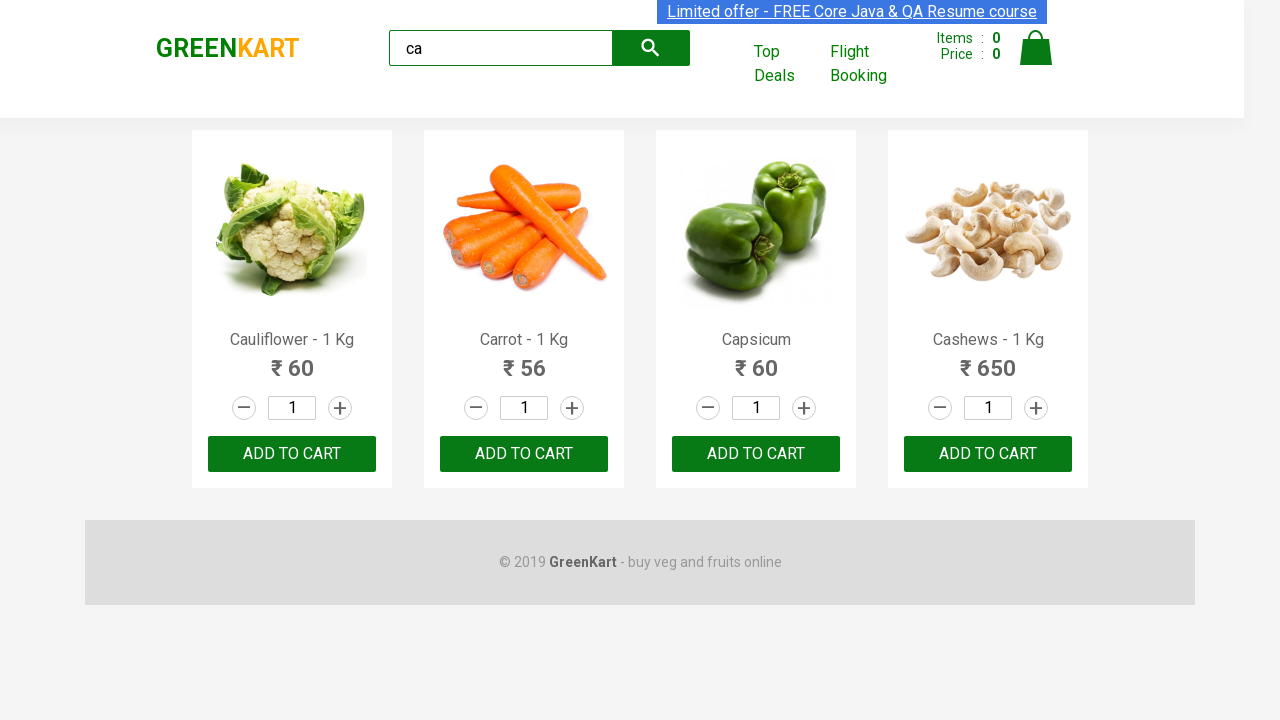

Verified product 3 name 'Capsicum' contains expected vegetable name
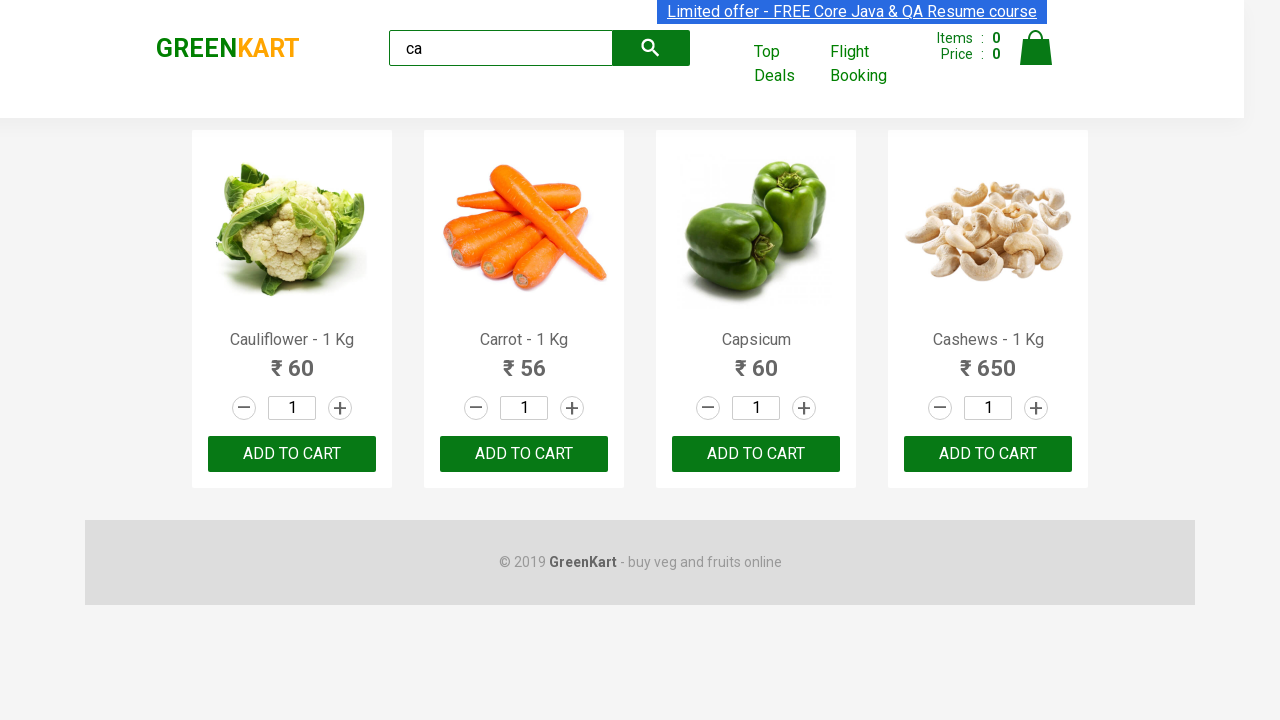

Verified product 4 name 'Cashews - 1 Kg' contains expected vegetable name
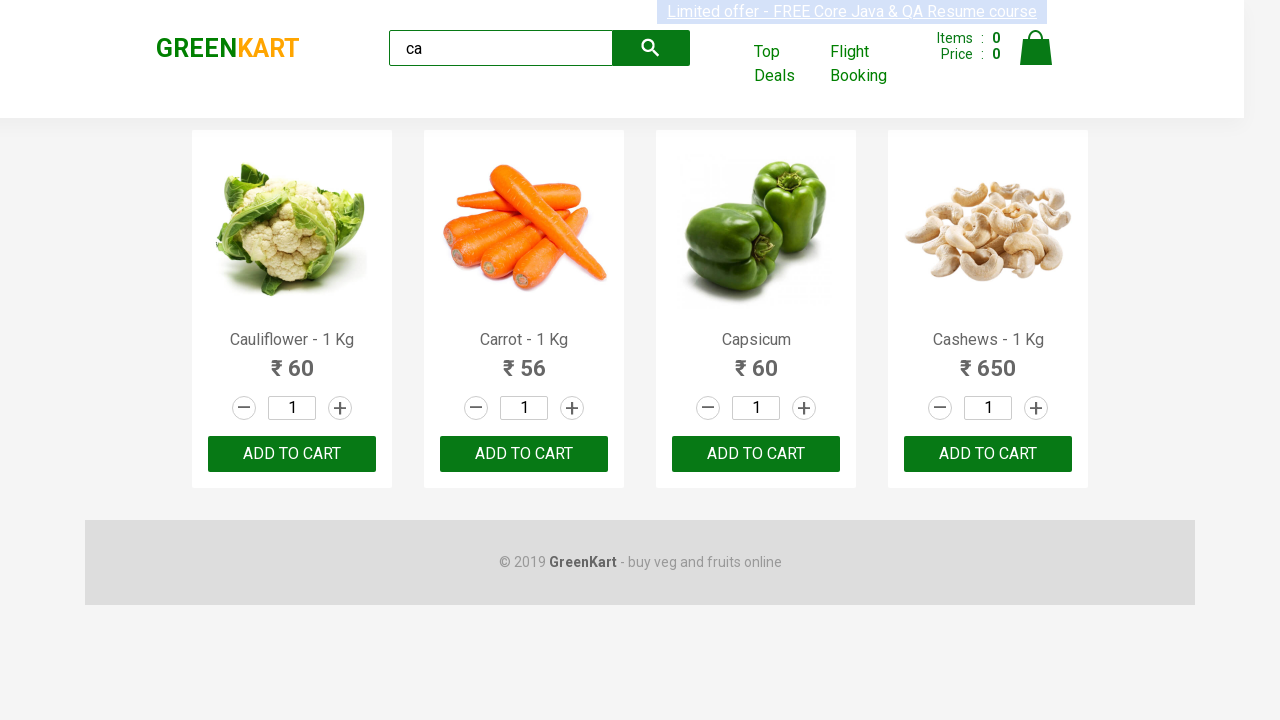

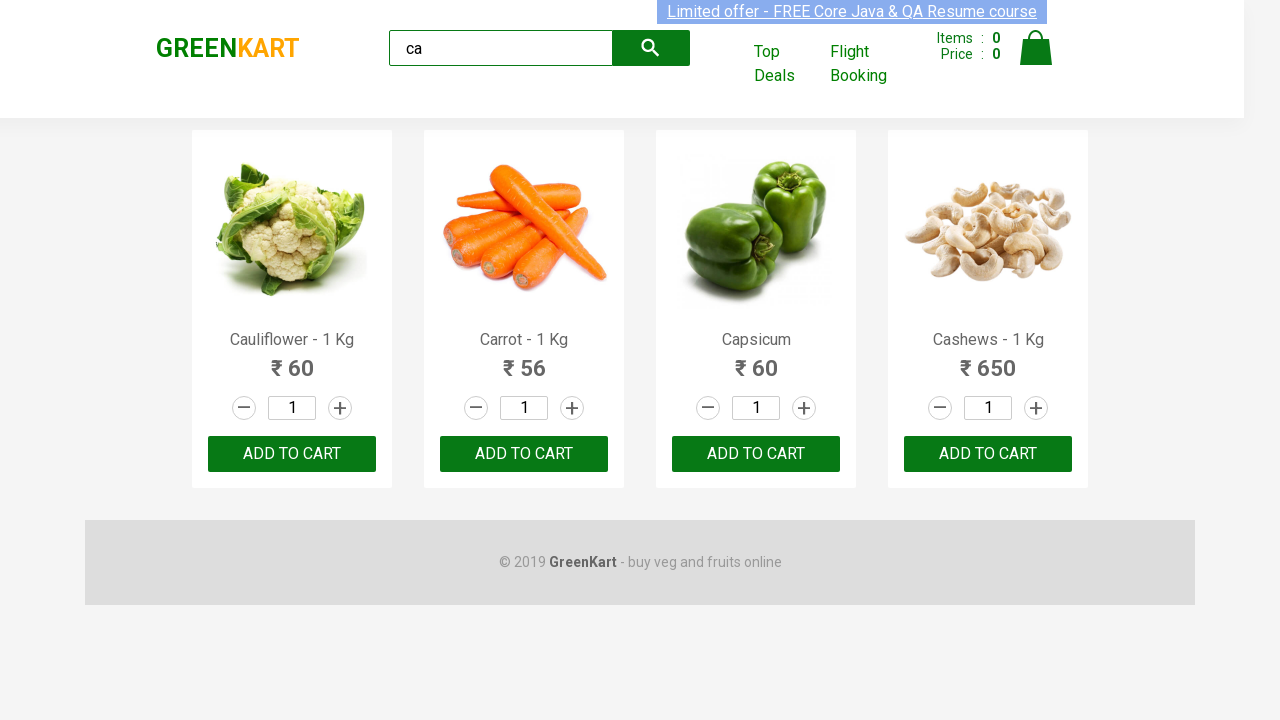